Tests search functionality on Python.org by entering a search term and submitting the search form.

Starting URL: https://www.python.org/

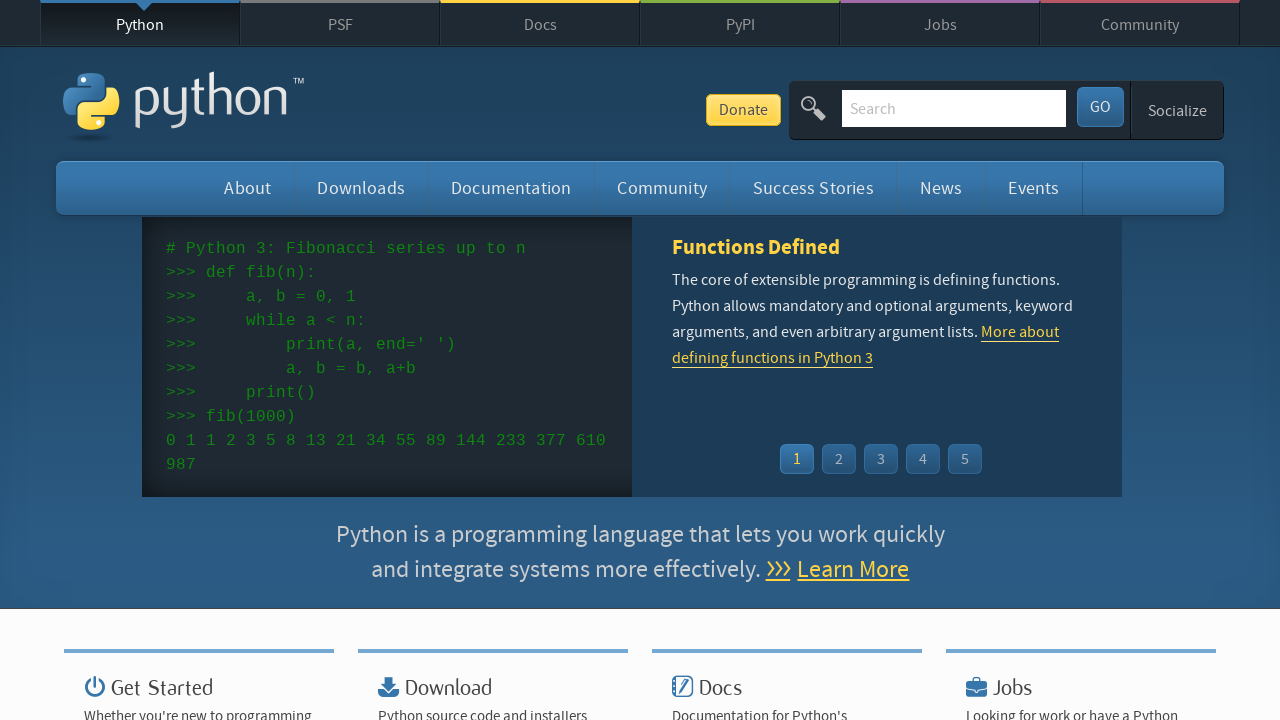

Filled search field with 'Automation' on #id-search-field
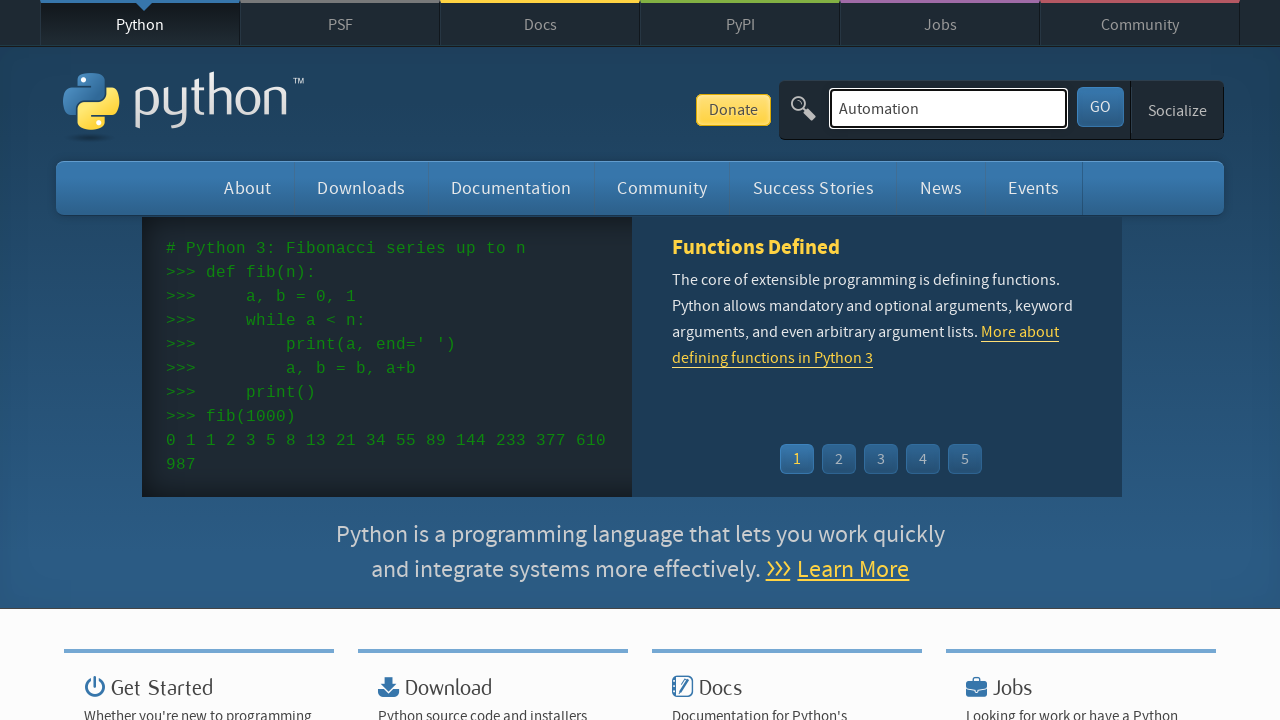

Pressed Enter to submit search form on #id-search-field
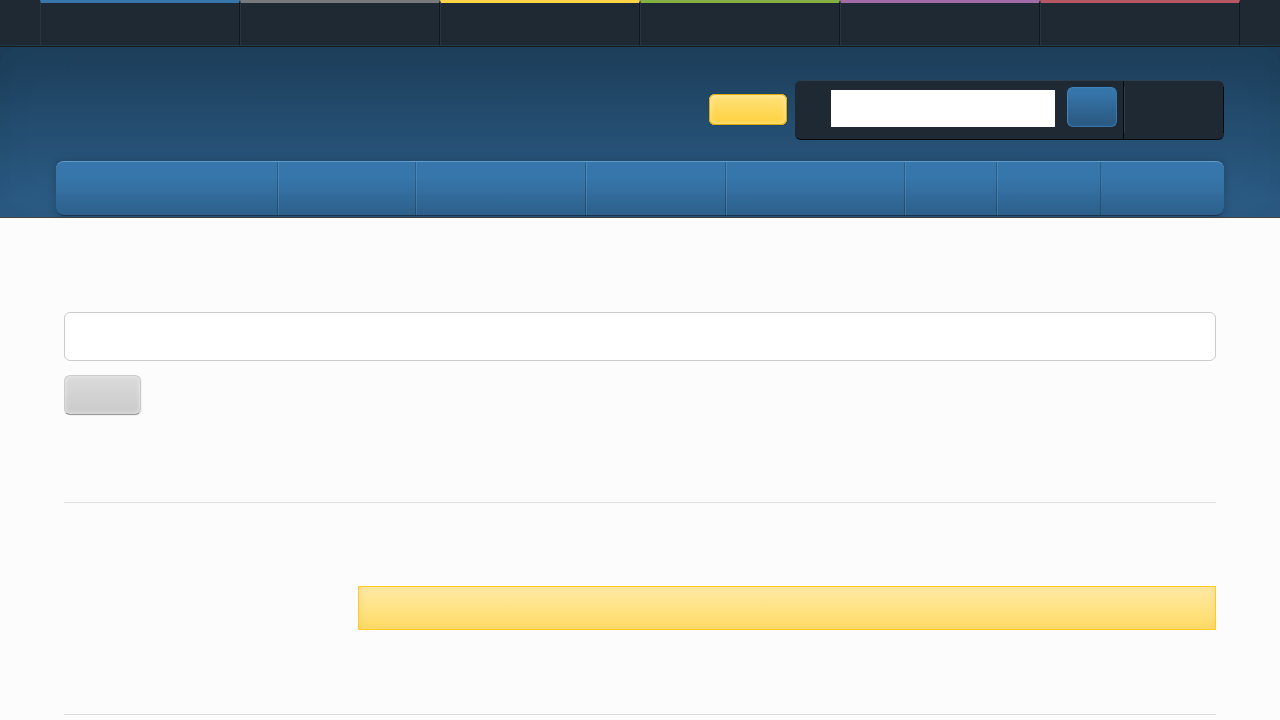

Search results loaded successfully
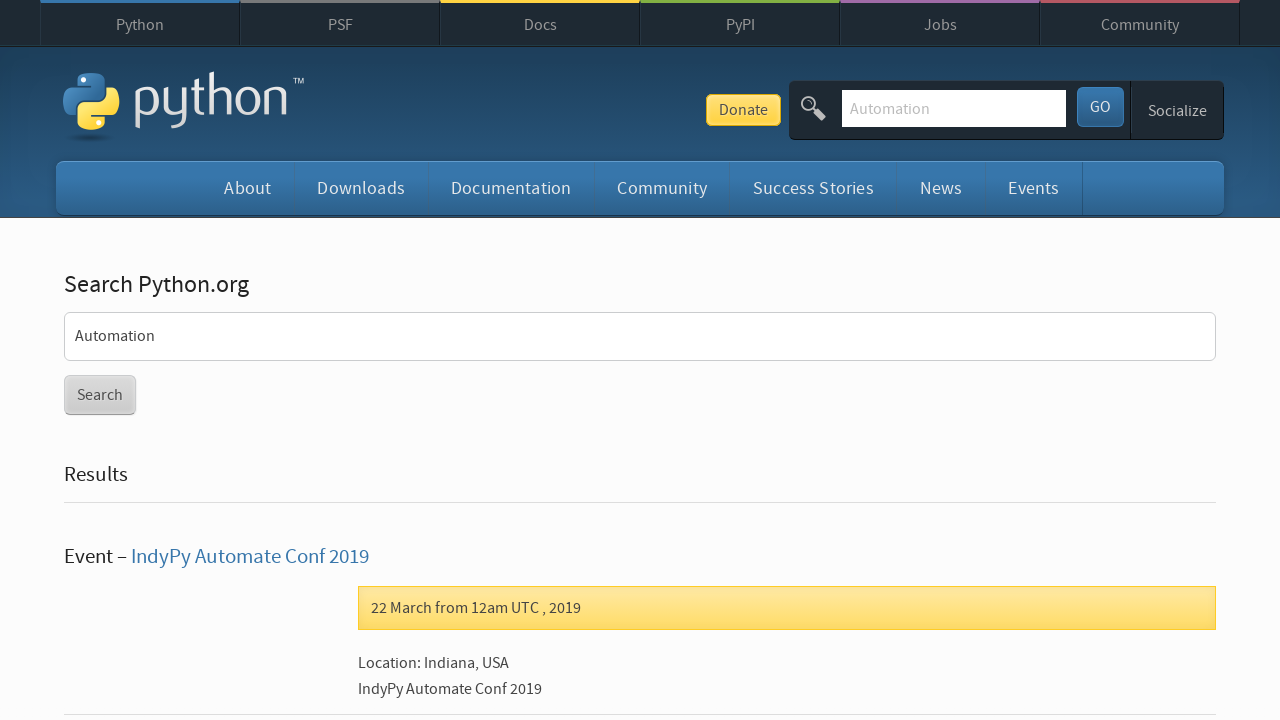

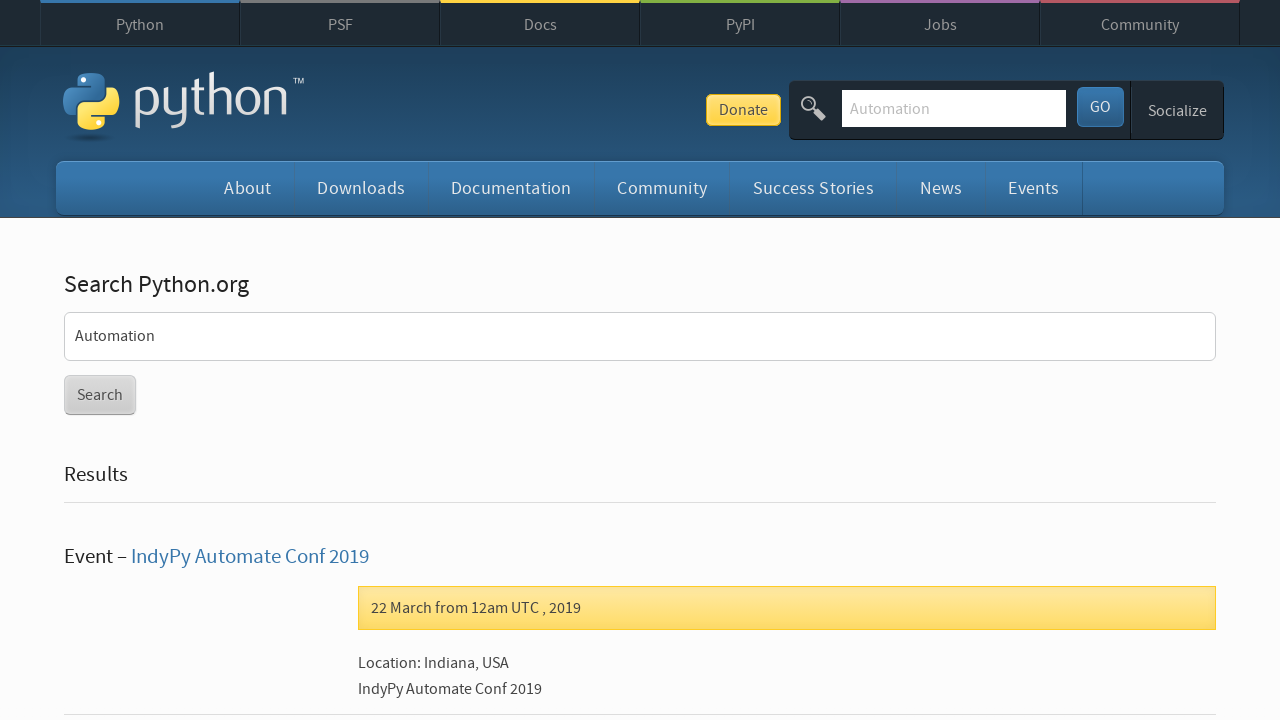